Navigates to the Flipkart homepage and waits for it to load

Starting URL: https://www.flipkart.com/

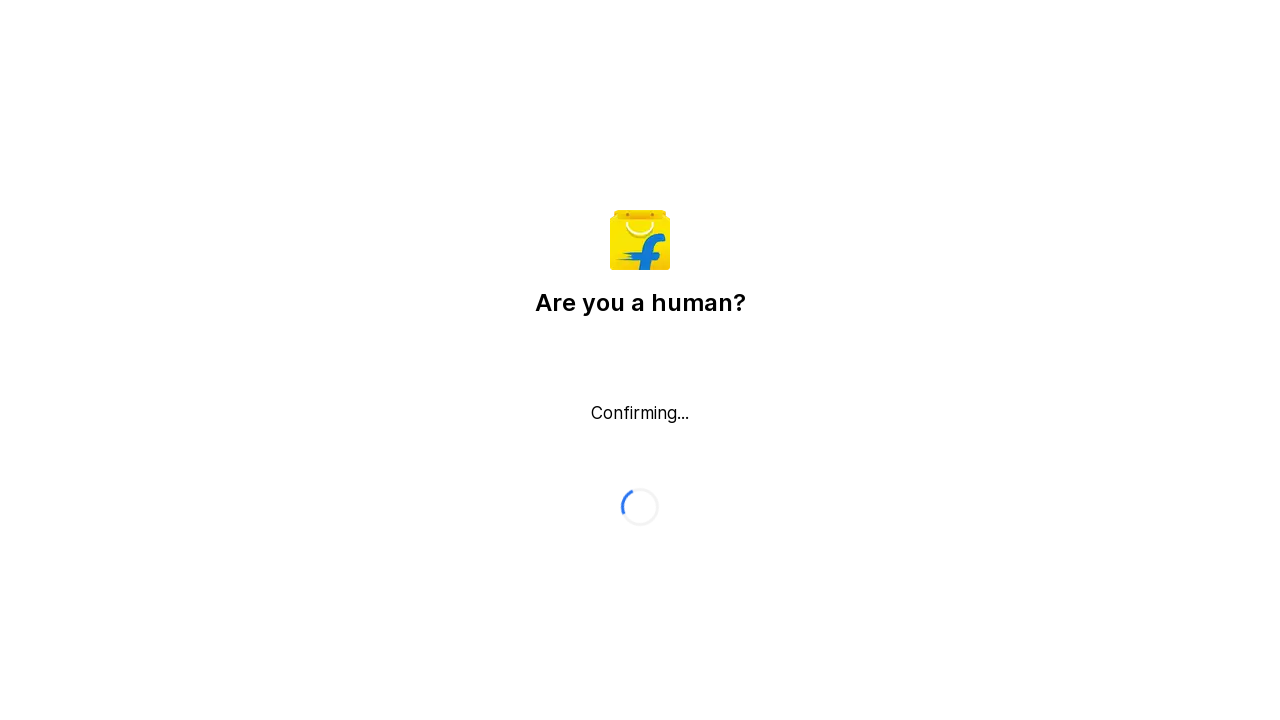

Navigated to Flipkart homepage
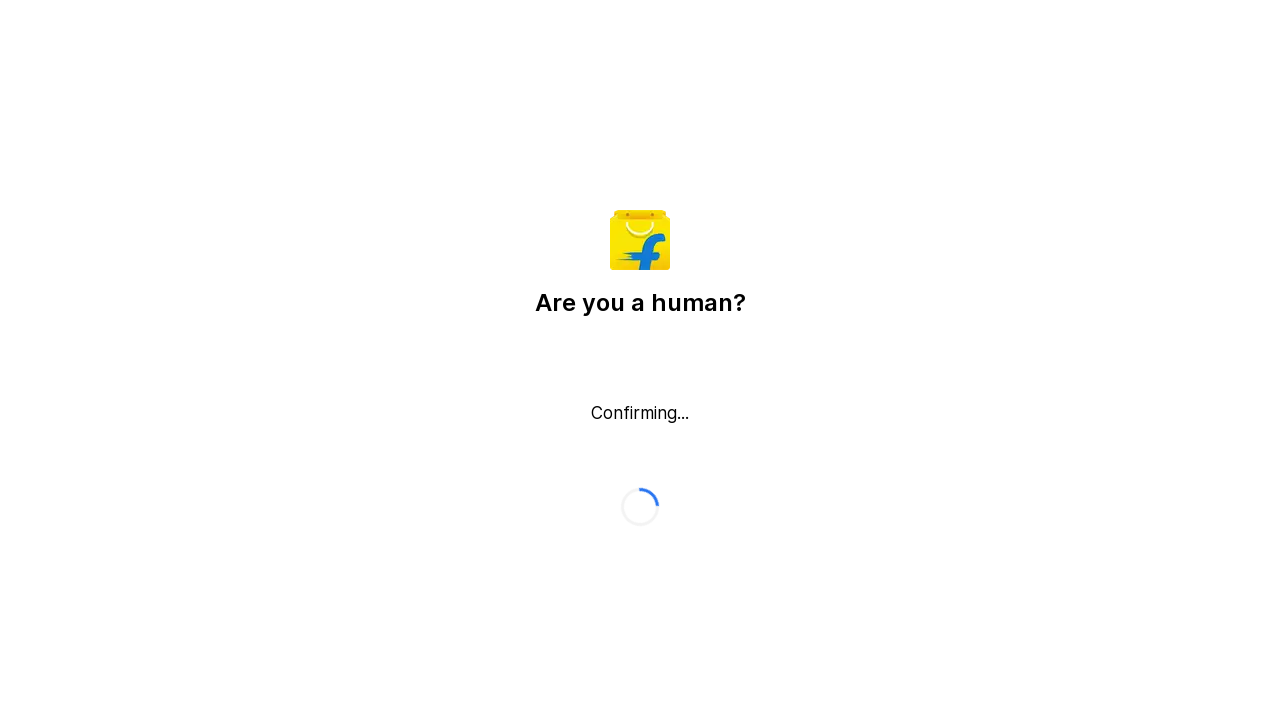

Waited for DOM content to load on Flipkart homepage
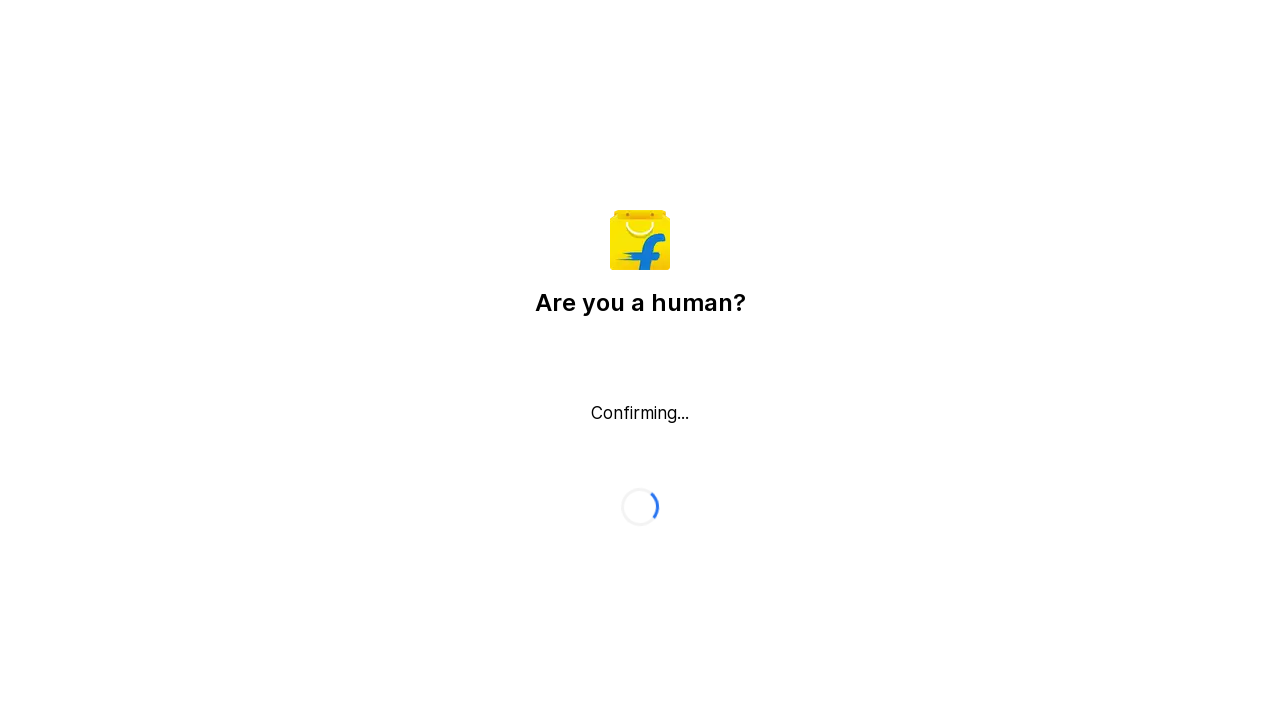

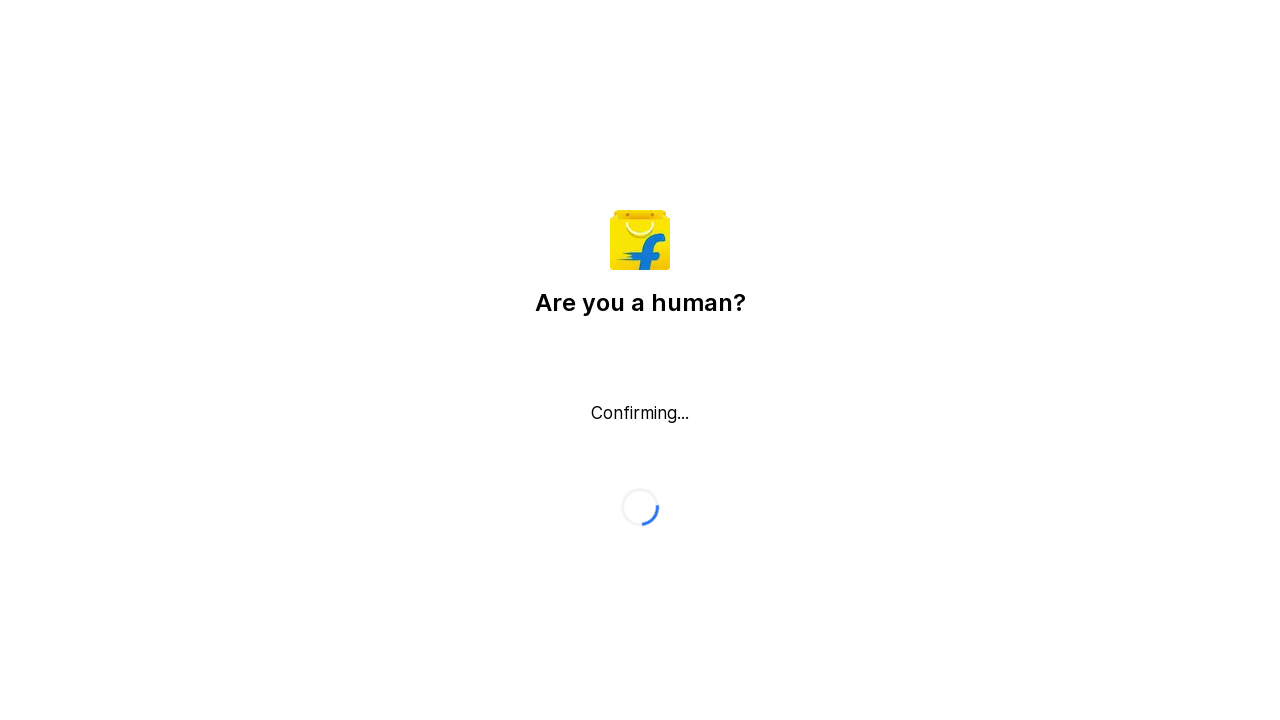